Tests page load performance by measuring the time it takes to load the homepage

Starting URL: https://airoam-test-jykgxvp5o-lees-projects-460fb22d.vercel.app/

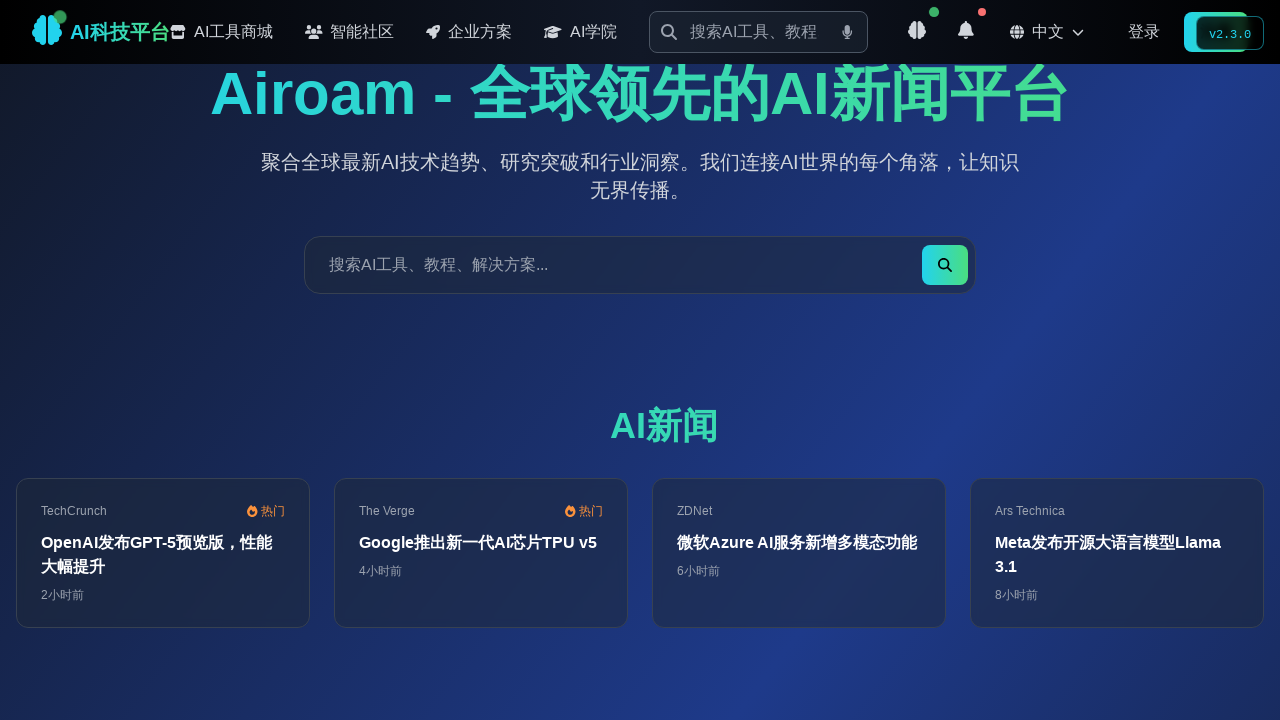

Navigated to homepage and measured load time
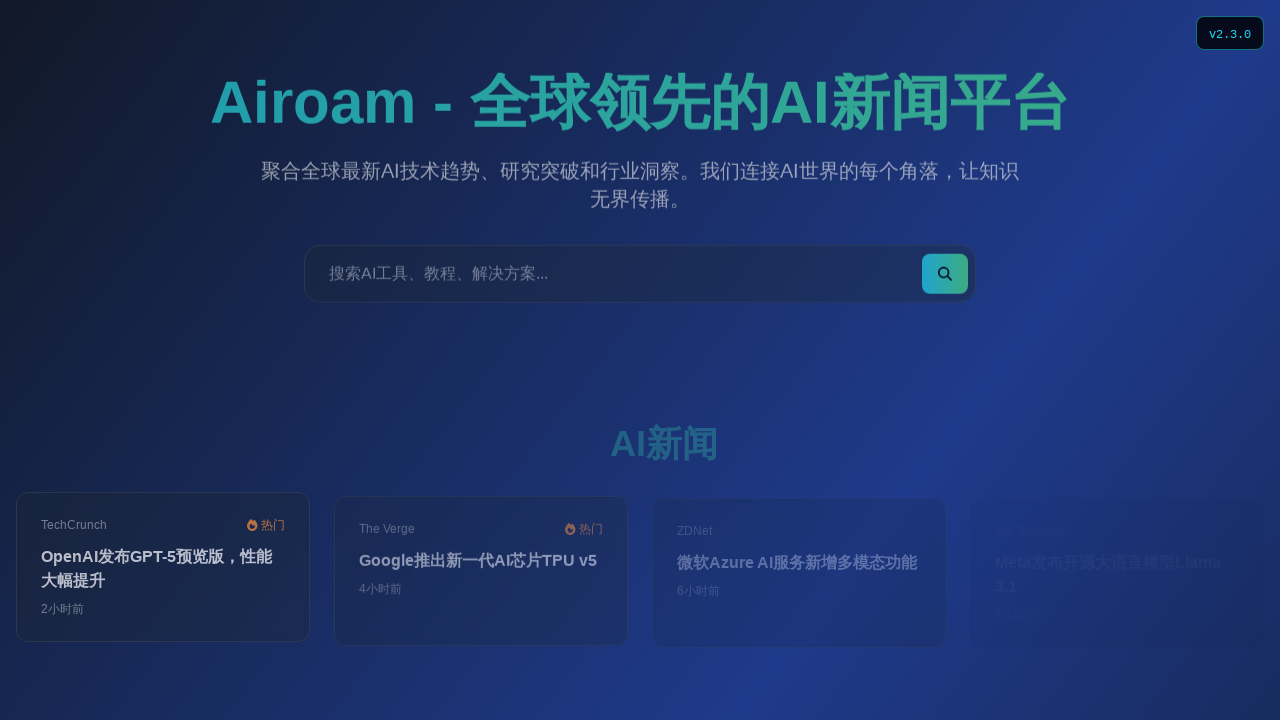

Verified page load time 1228.24ms is under 3000ms threshold
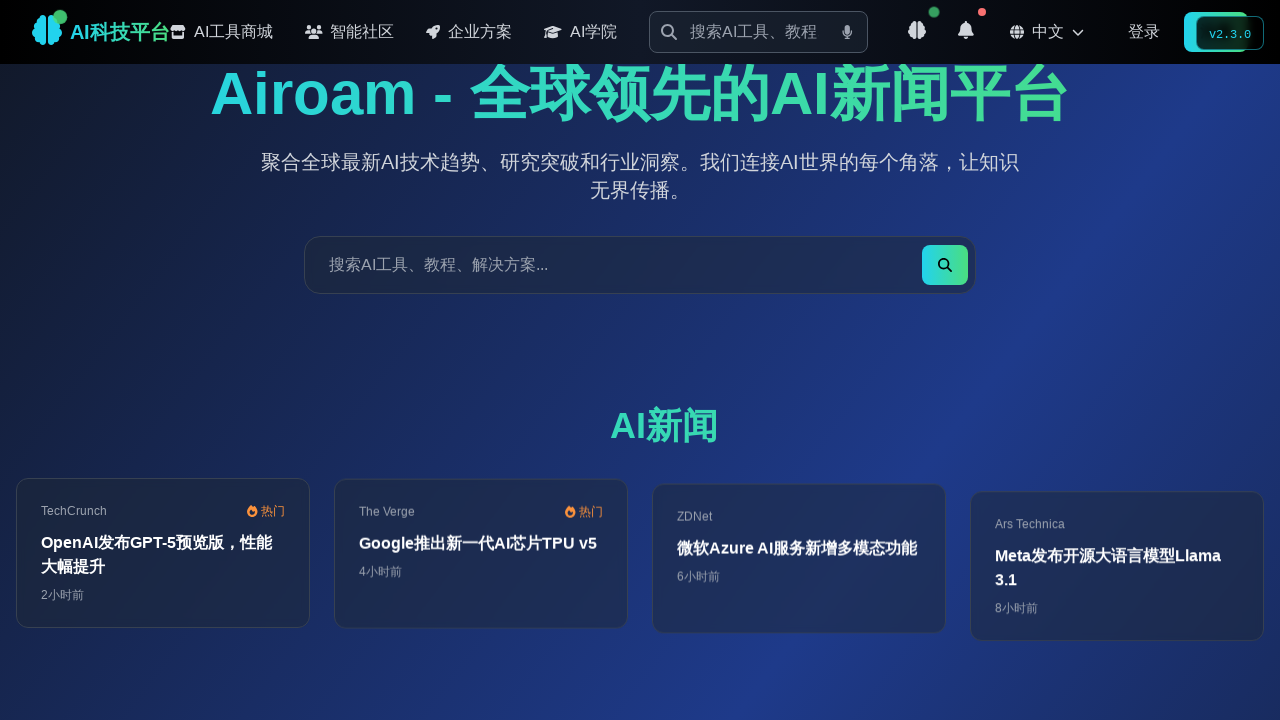

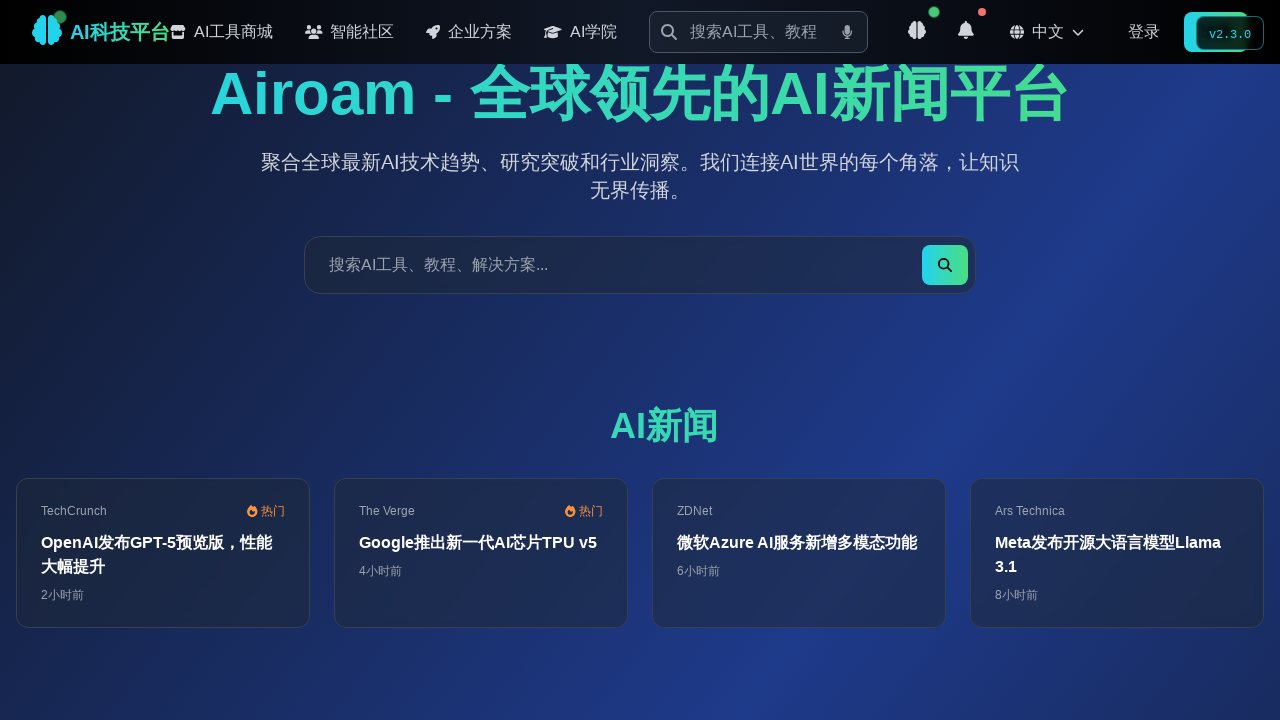